Tests navigation to the Buttons page and verifies that all button elements are enabled and interactive

Starting URL: https://demoqa.com

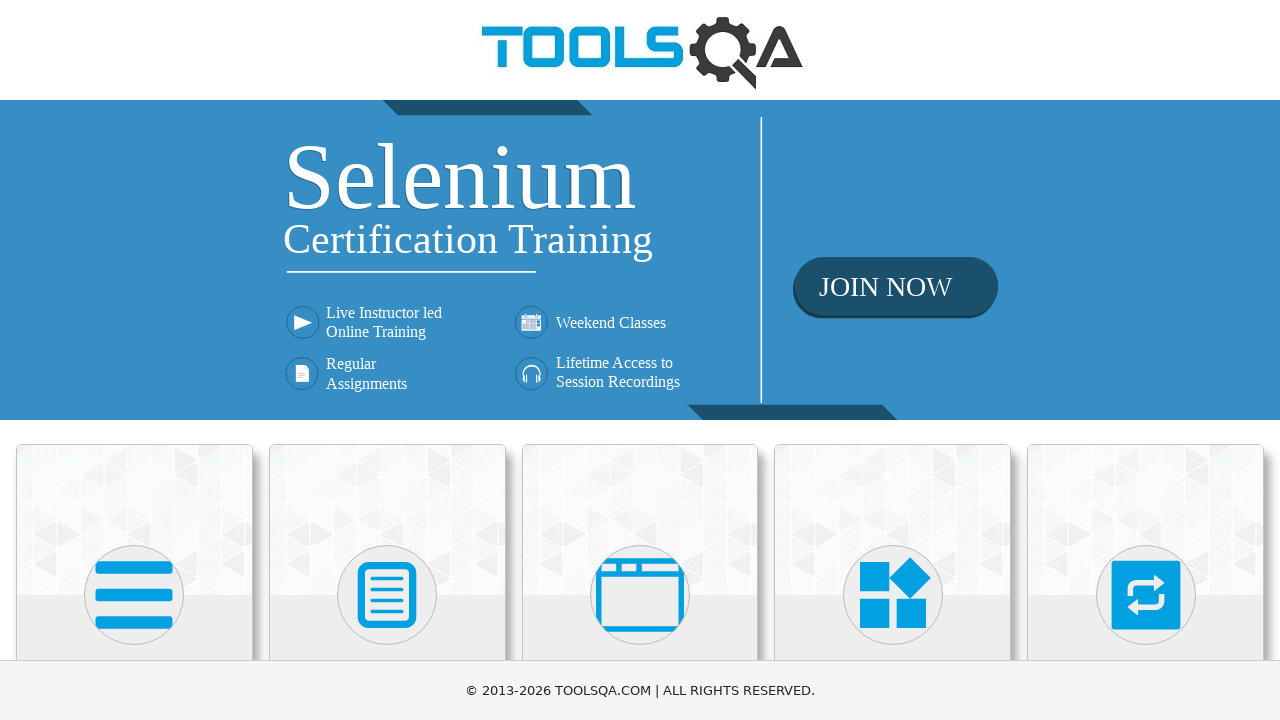

Clicked on Elements card at (134, 520) on div.card:has-text('Elements')
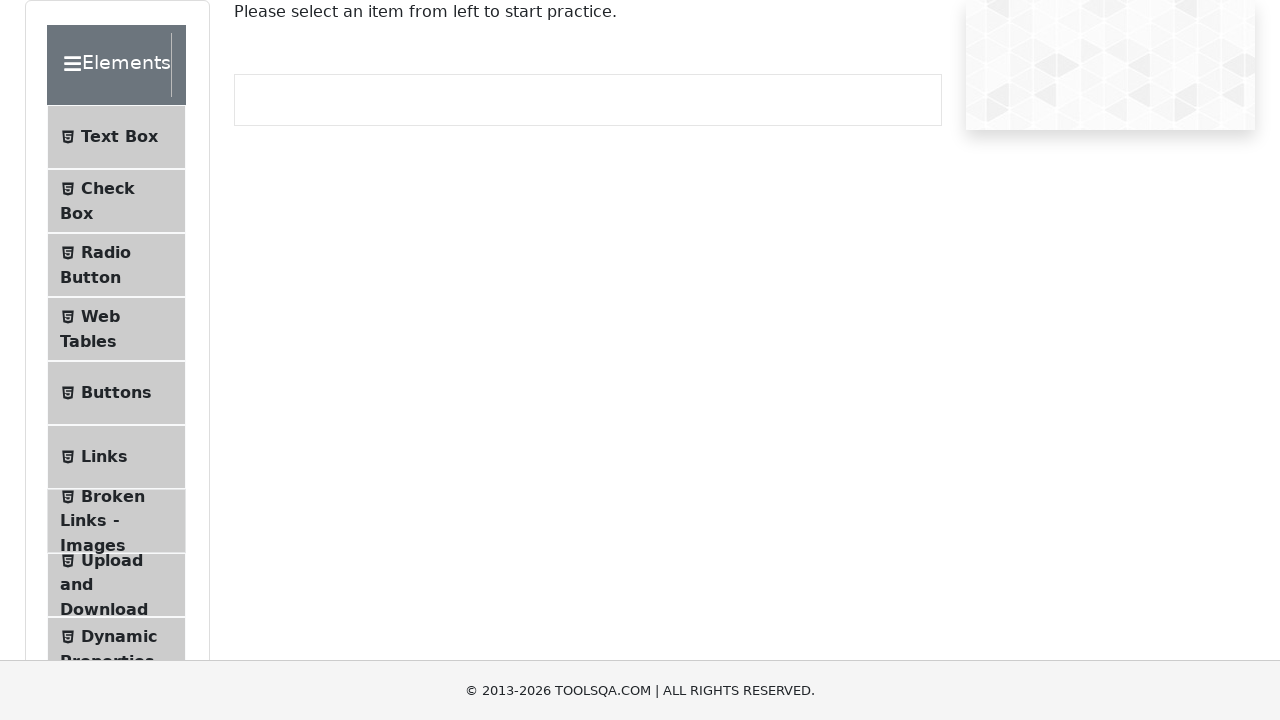

Clicked on Buttons menu item at (116, 393) on text=Buttons
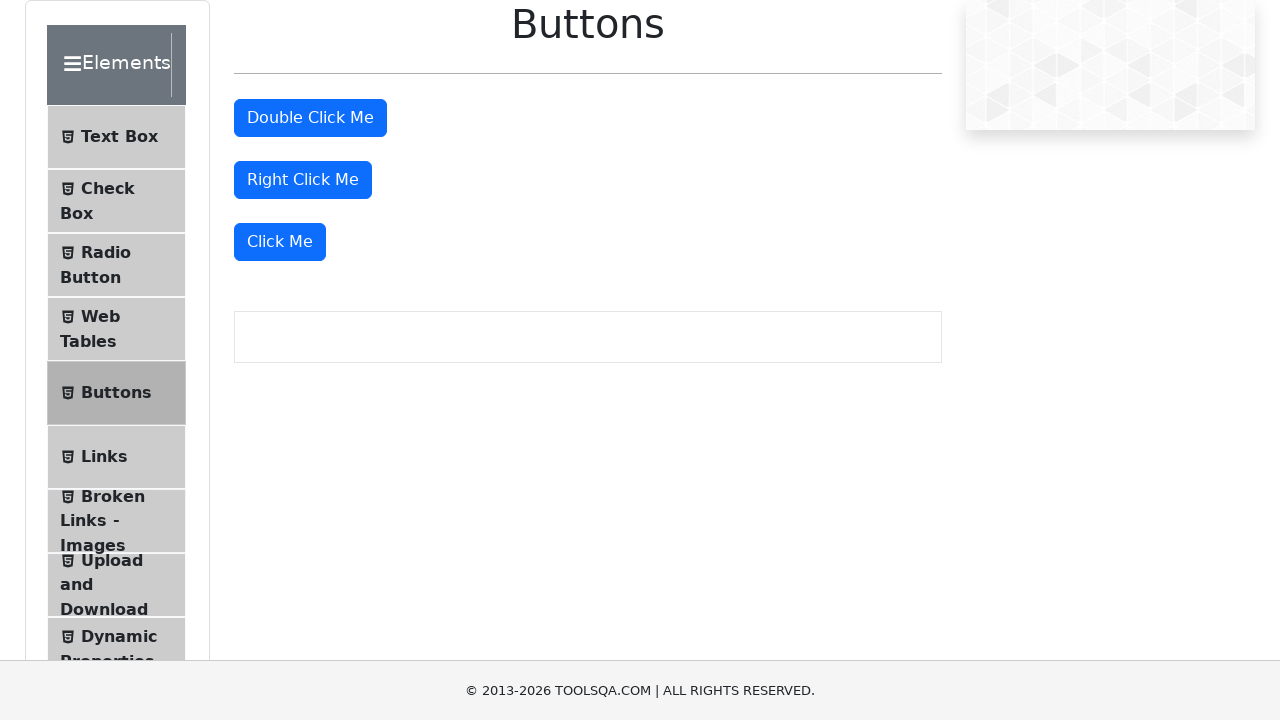

Waited for double click button to load
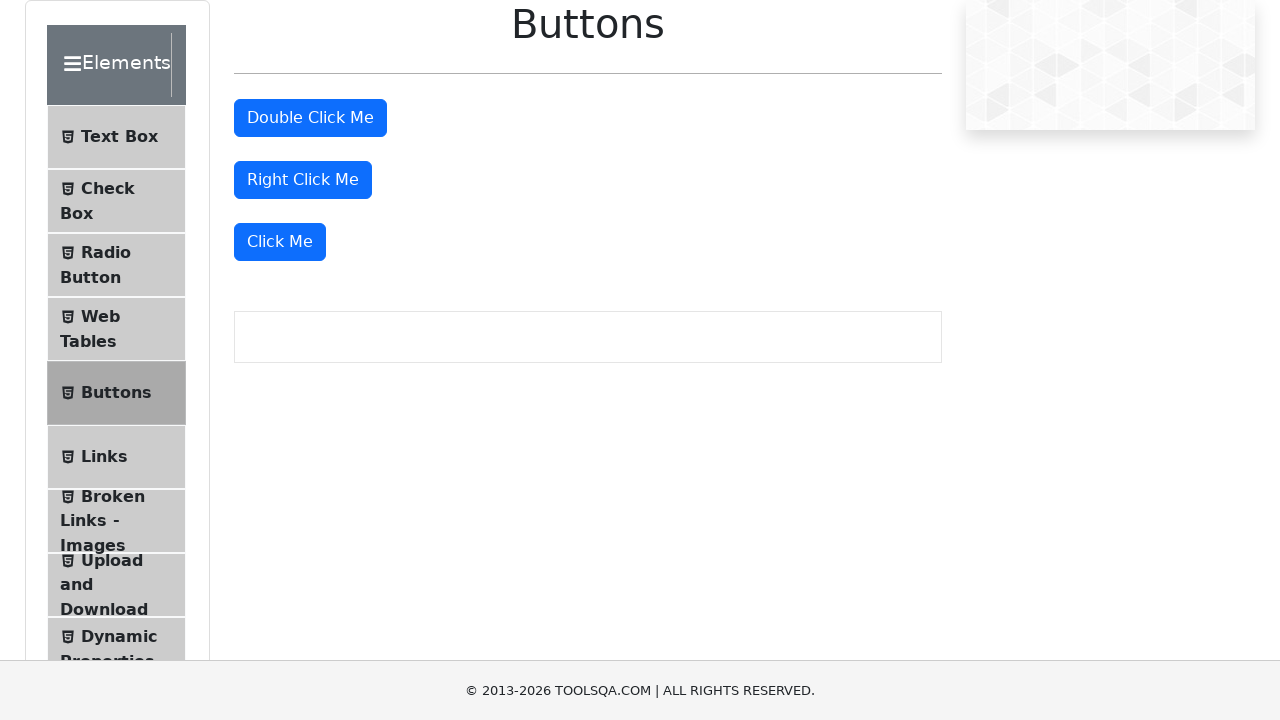

Verified double click button is enabled
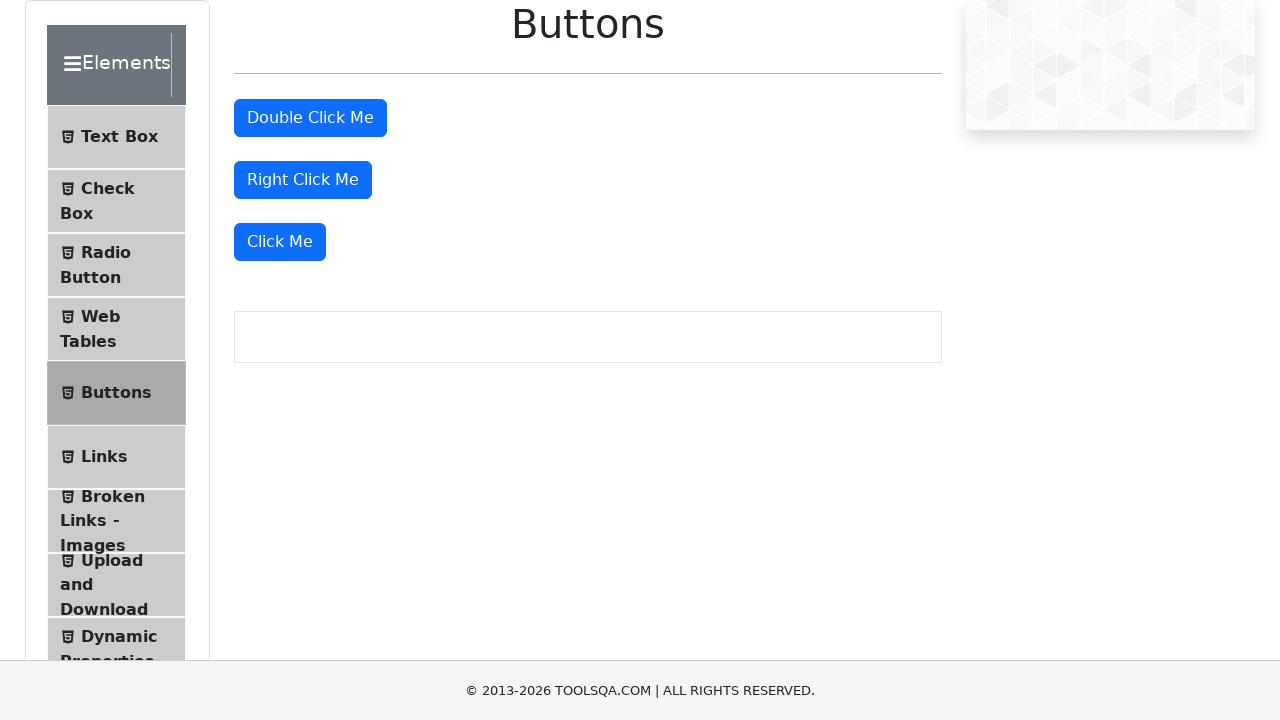

Verified right click button is enabled
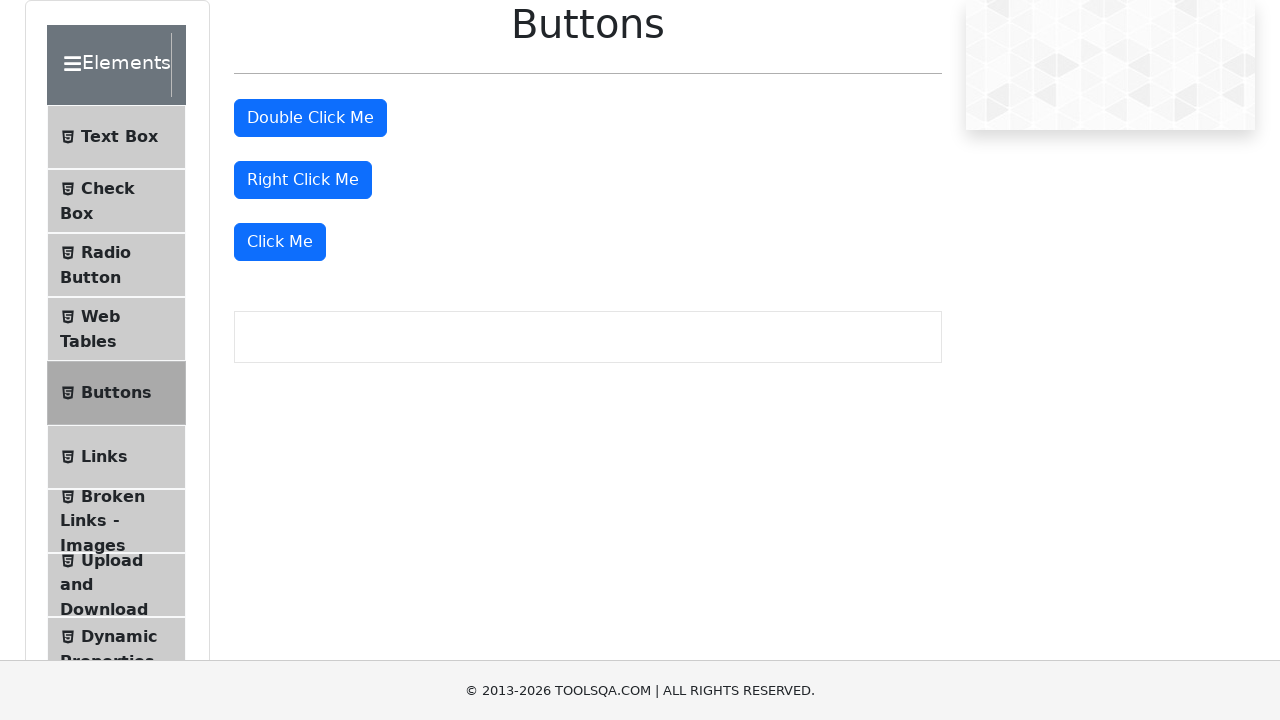

Verified 'Click Me' button is enabled
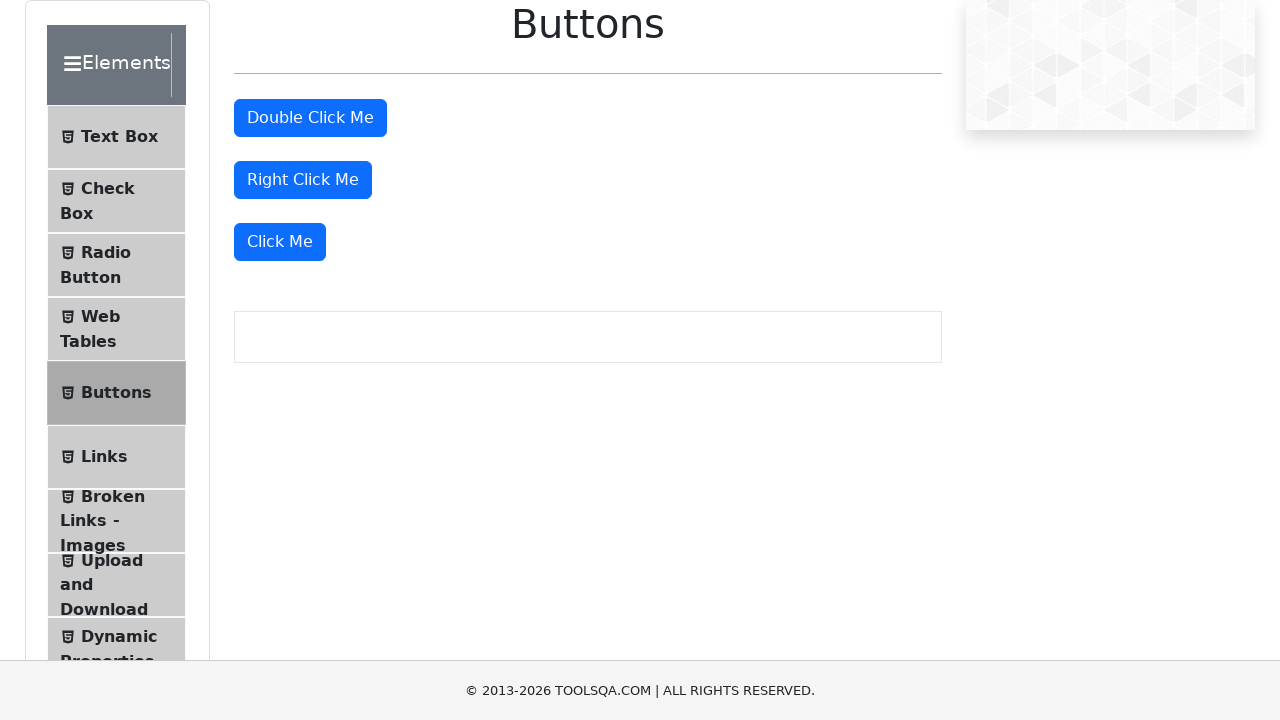

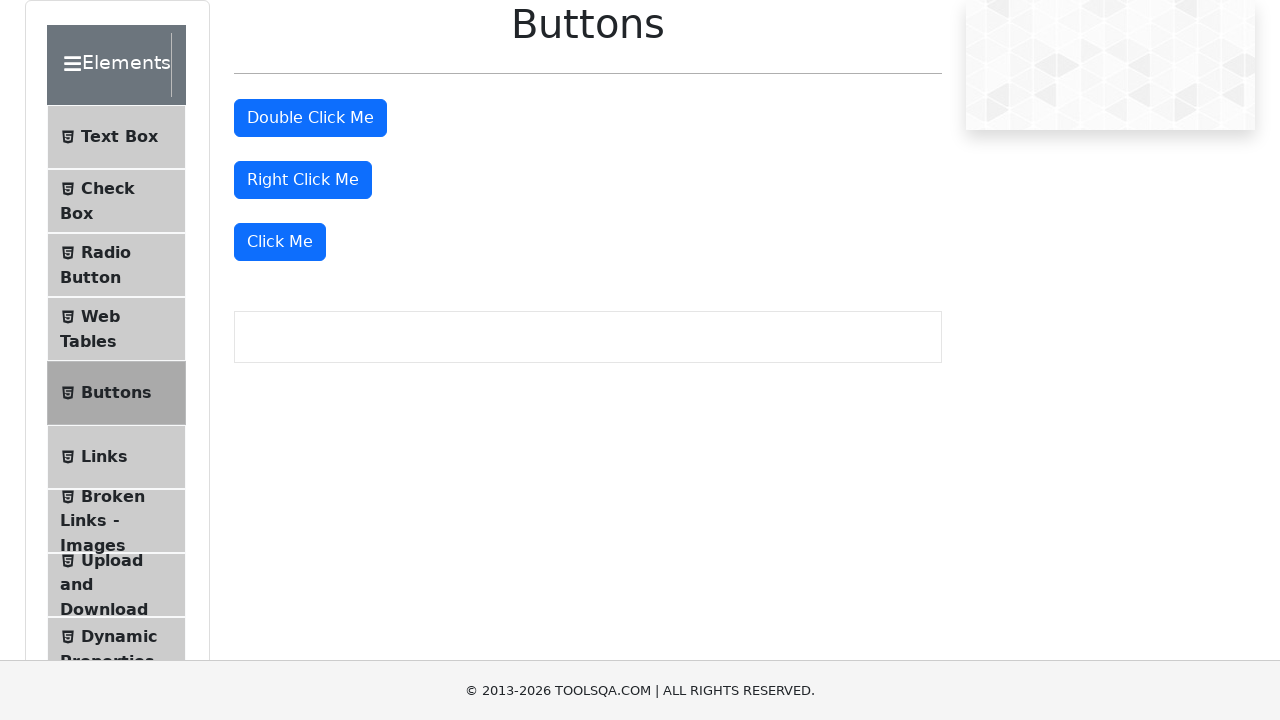